Tests a registration form by filling in first name, last name, and email fields on a practice registration page, then verifies the welcome message is displayed.

Starting URL: http://suninjuly.github.io/registration1.html

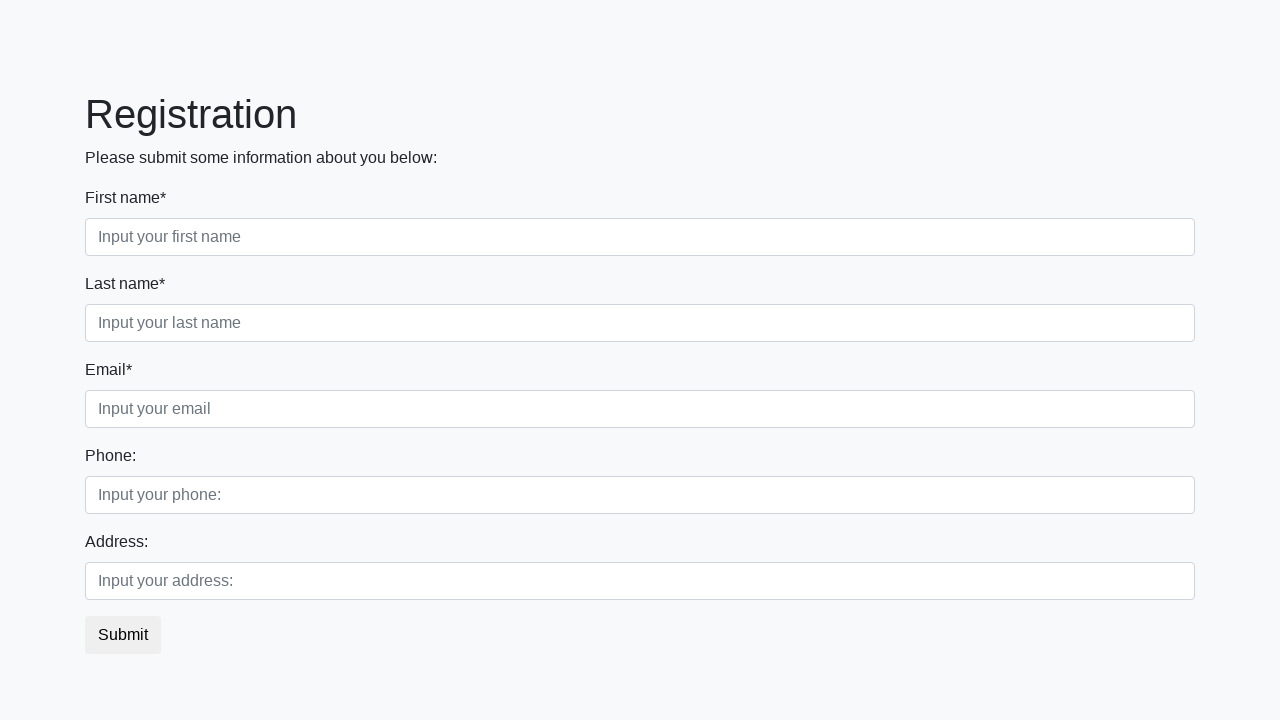

Navigated to practice registration page
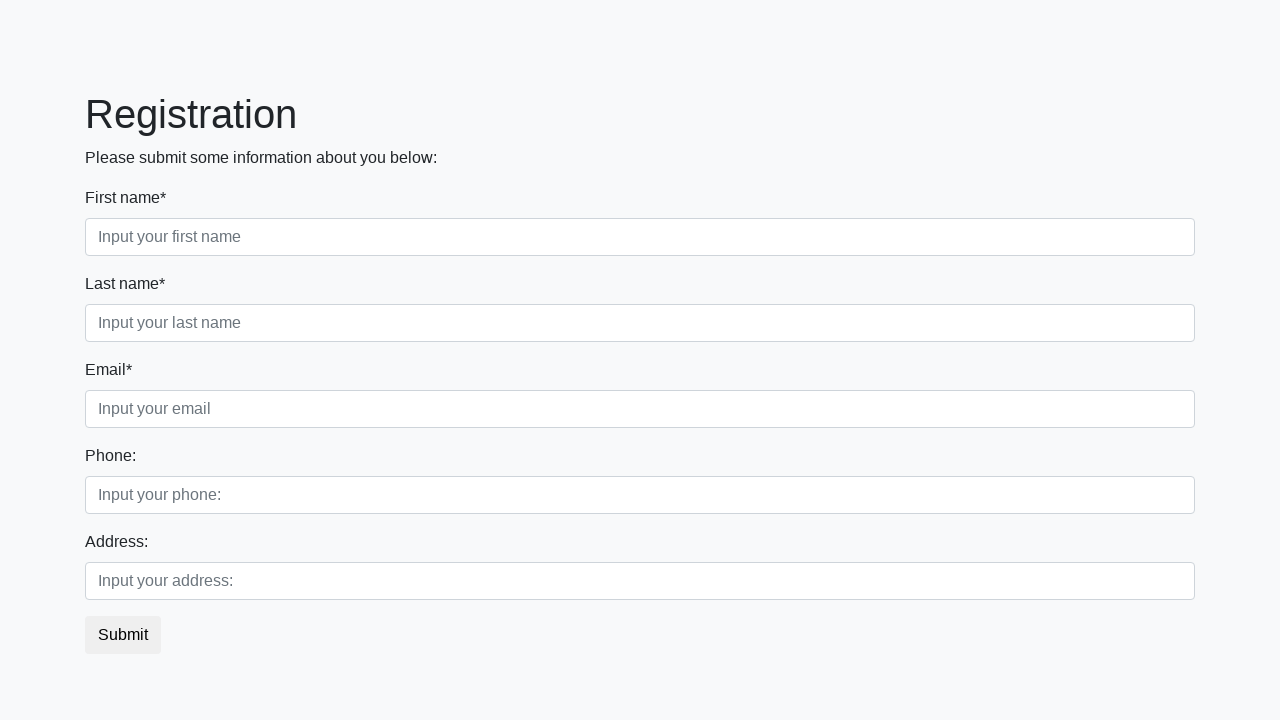

Filled first name field with 'Adiz' on .first_block .form-group.first_class input.form-control.first
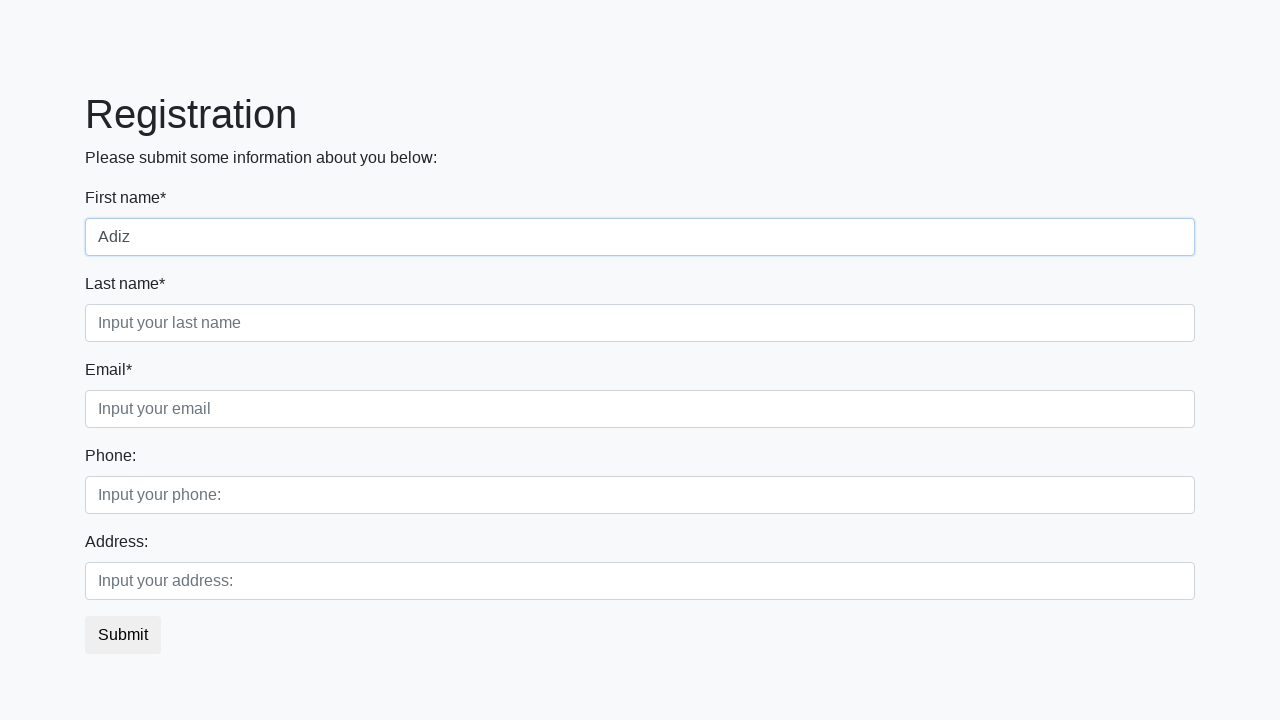

Filled last name field with 'Mukbilov' on .first_block .form-group.second_class input.form-control.second
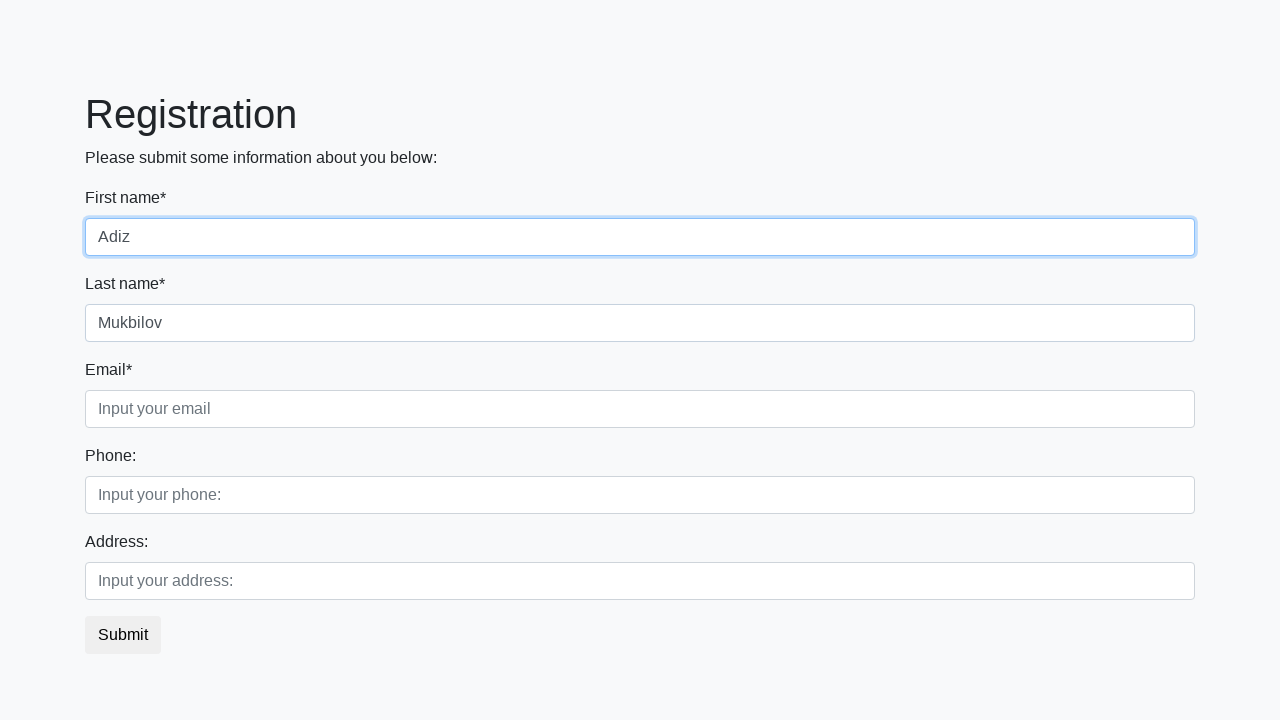

Filled email field with 'mukbilov@mail.ru' on .first_block .form-group.third_class input.form-control.third
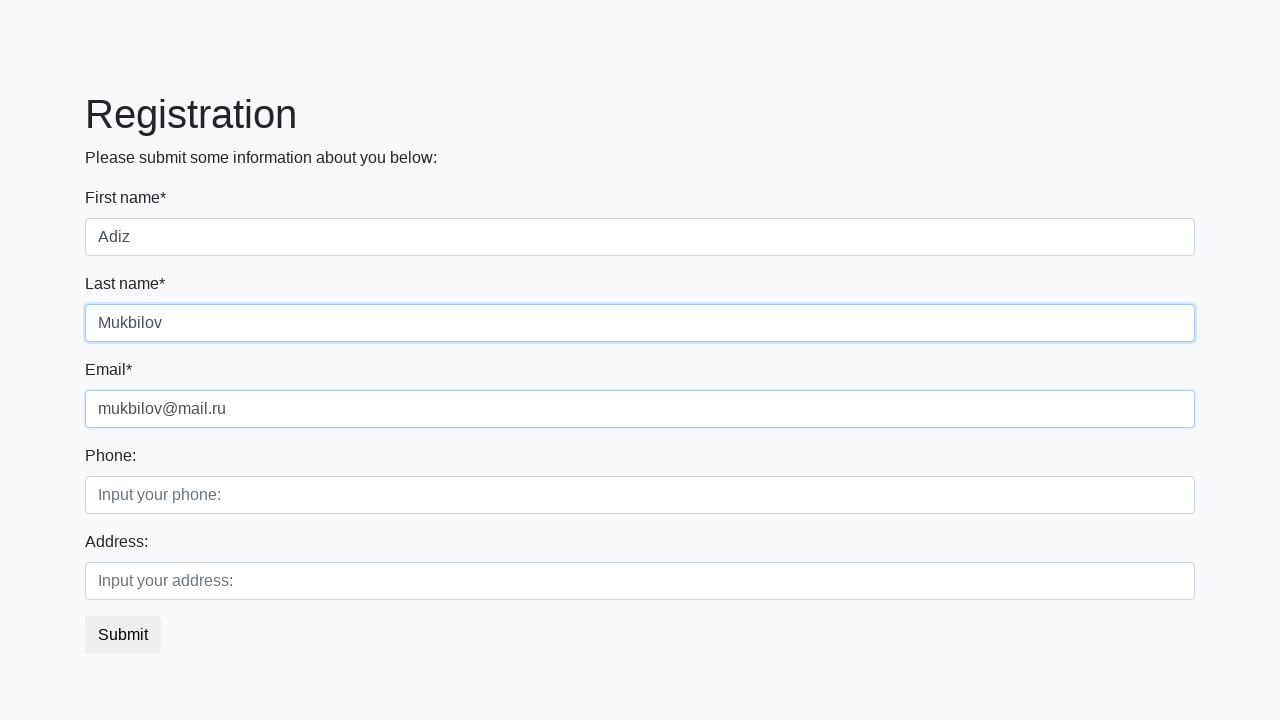

Welcome message heading appeared
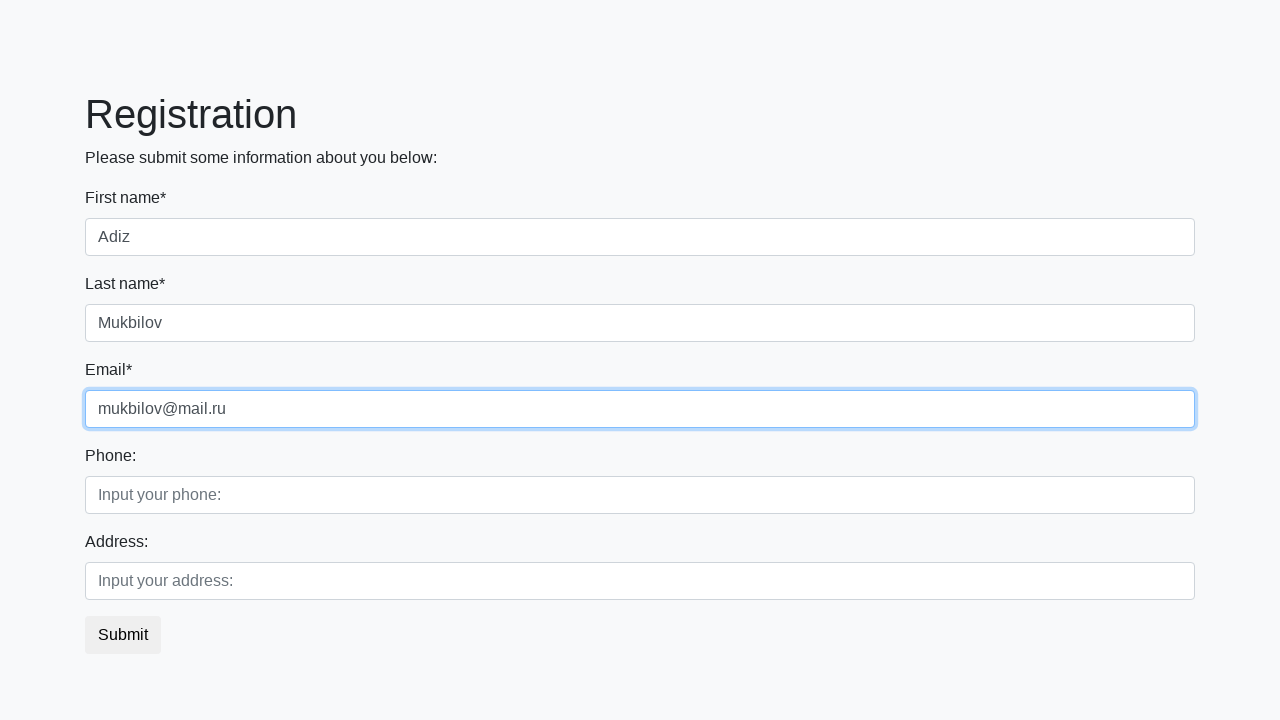

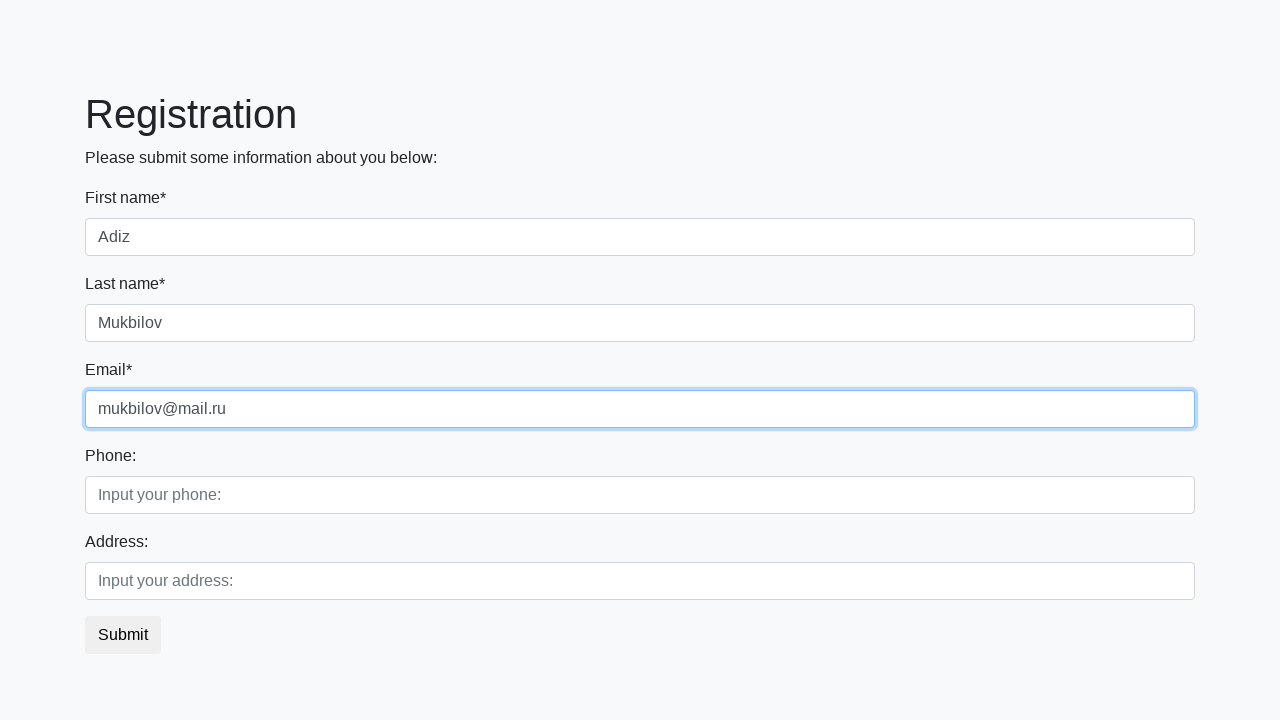